Navigates to the Add/Remove Elements page and takes a screenshot of the default state without any added elements

Starting URL: http://the-internet.herokuapp.com/

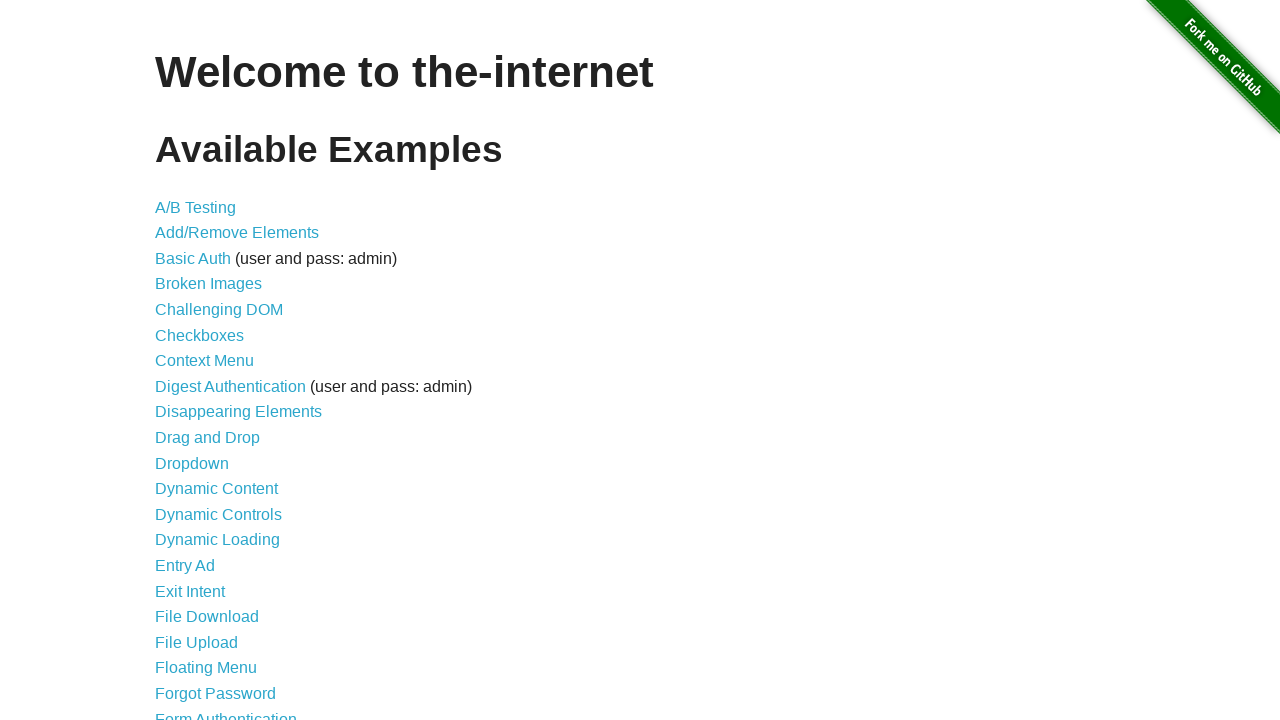

Clicked on Add/Remove Elements link at (237, 233) on text=Add/Remove Elements
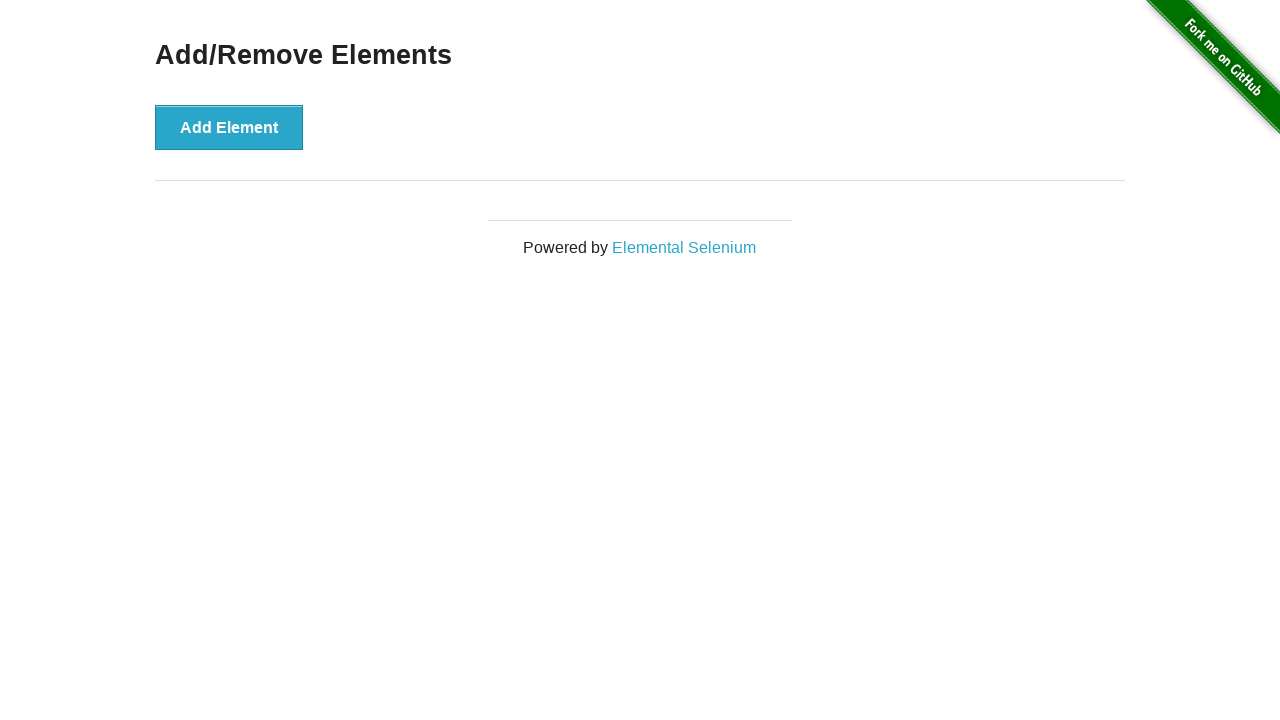

Add/Remove Elements page loaded with default state showing no added elements
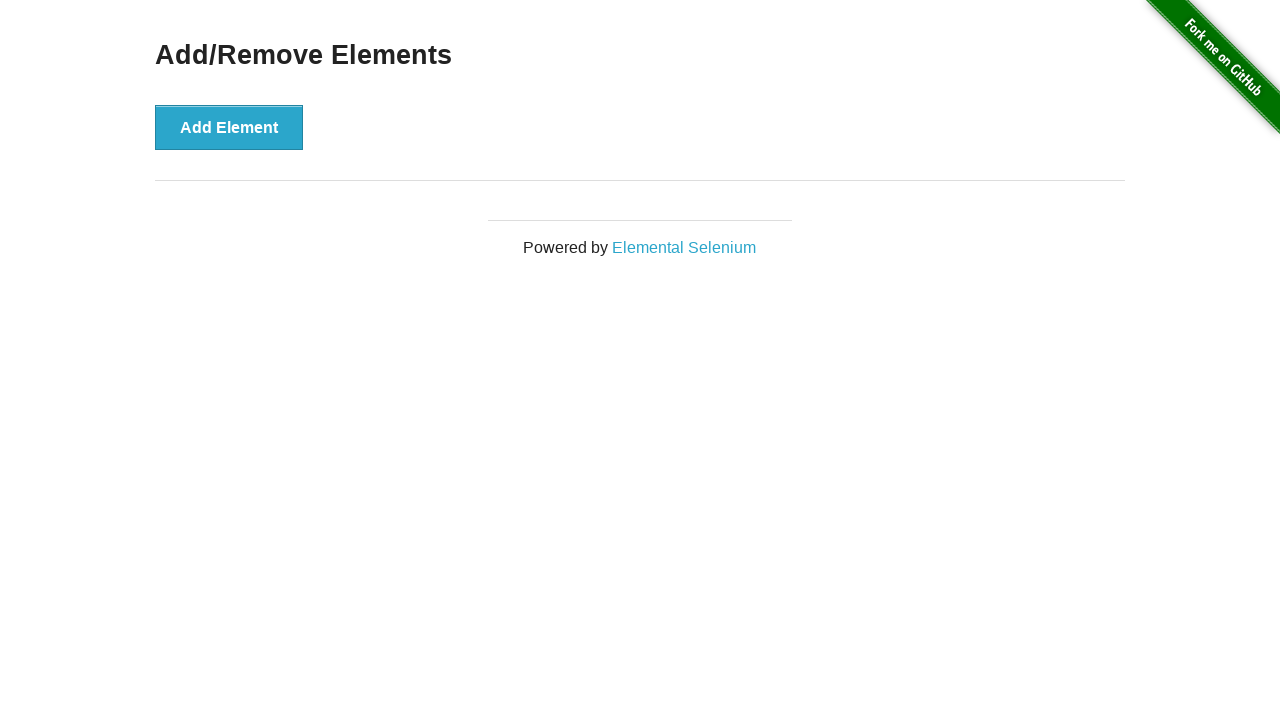

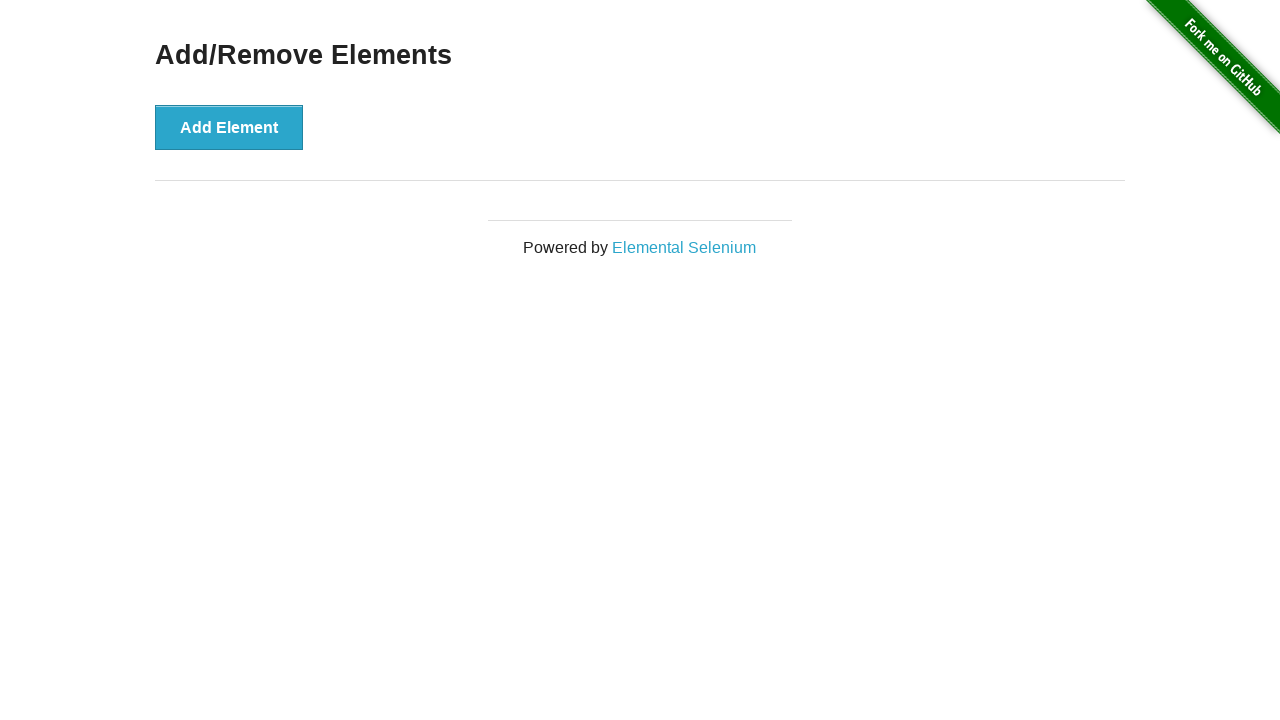